Tests dropdown selection functionality by selecting the "highest price" sorting option on the BrowserStack demo e-commerce site

Starting URL: https://www.bstackdemo.com/

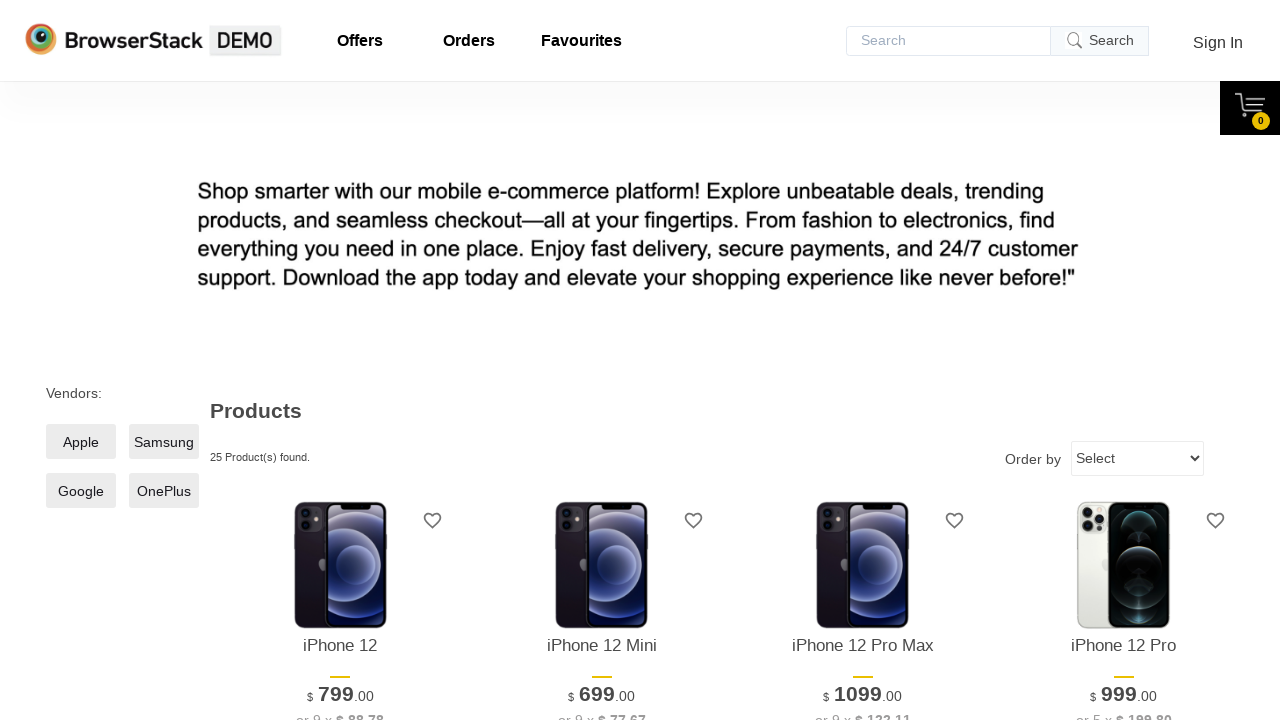

Navigated to BrowserStack demo e-commerce site
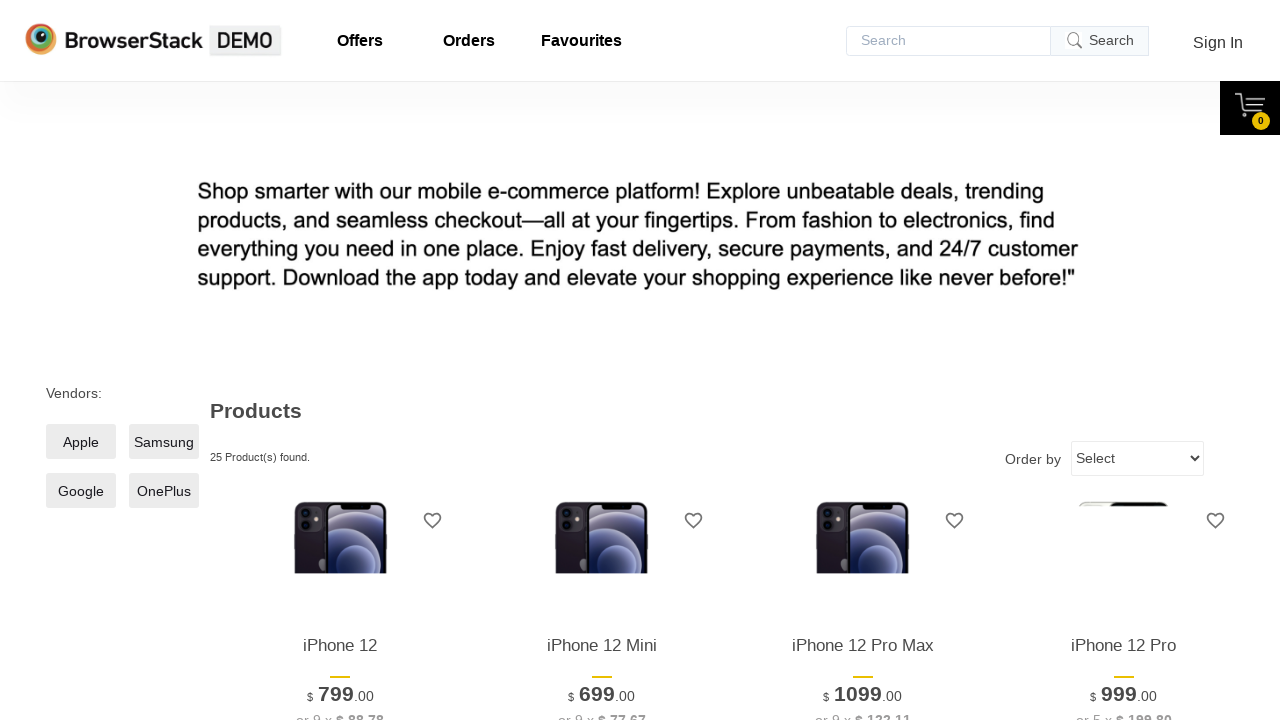

Selected 'highest price' sorting option from dropdown on div.sort select
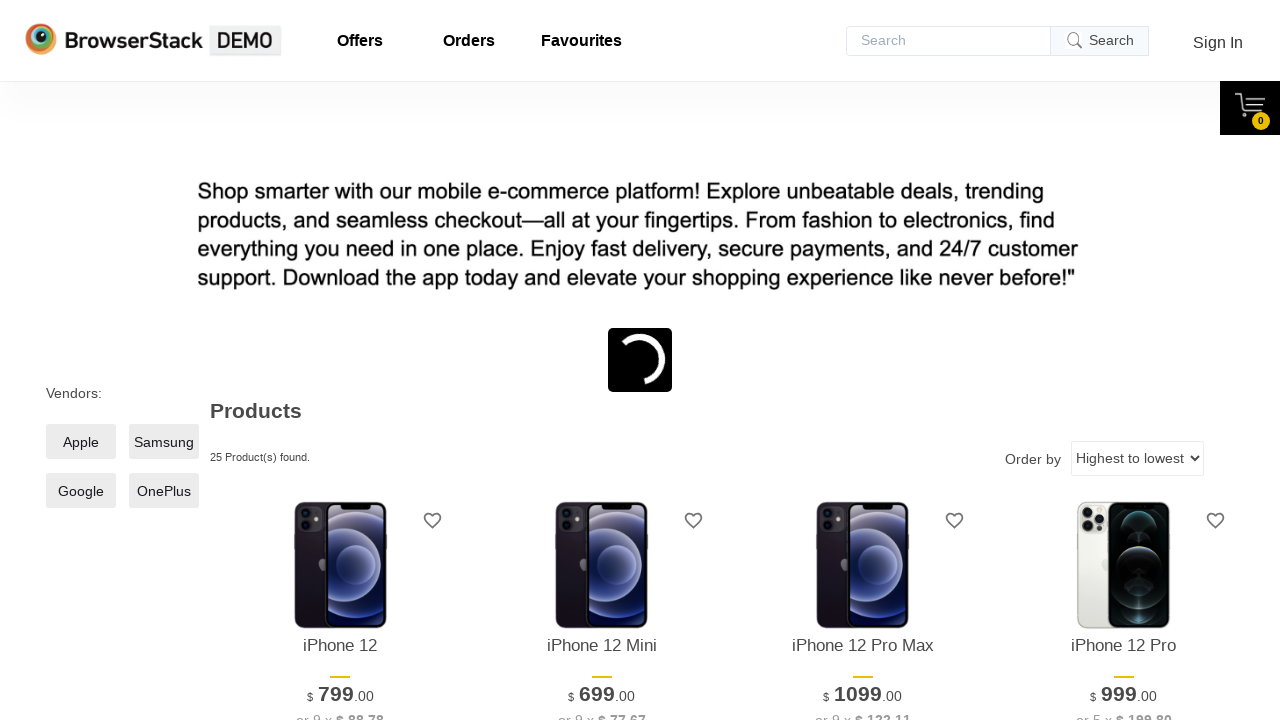

Waited for page to update with sorted results
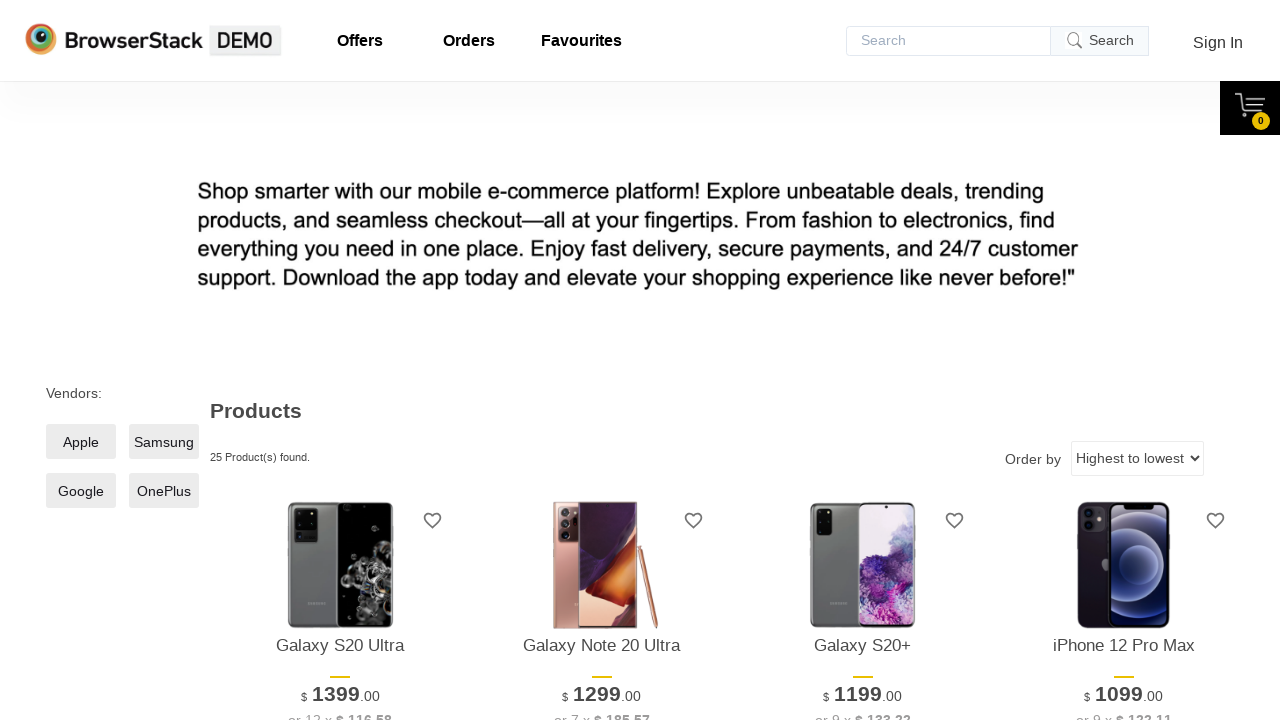

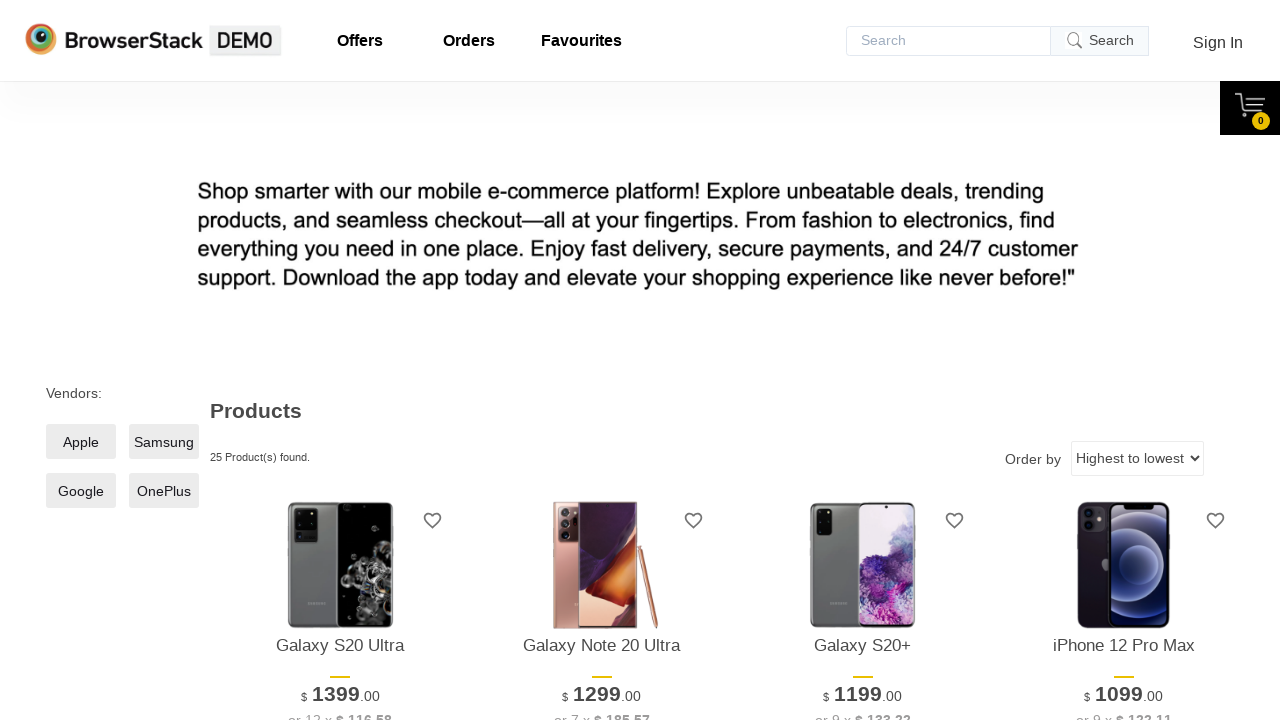